Tests registration form validation when username is empty, expecting error message

Starting URL: https://anatoly-karpovich.github.io/demo-login-form

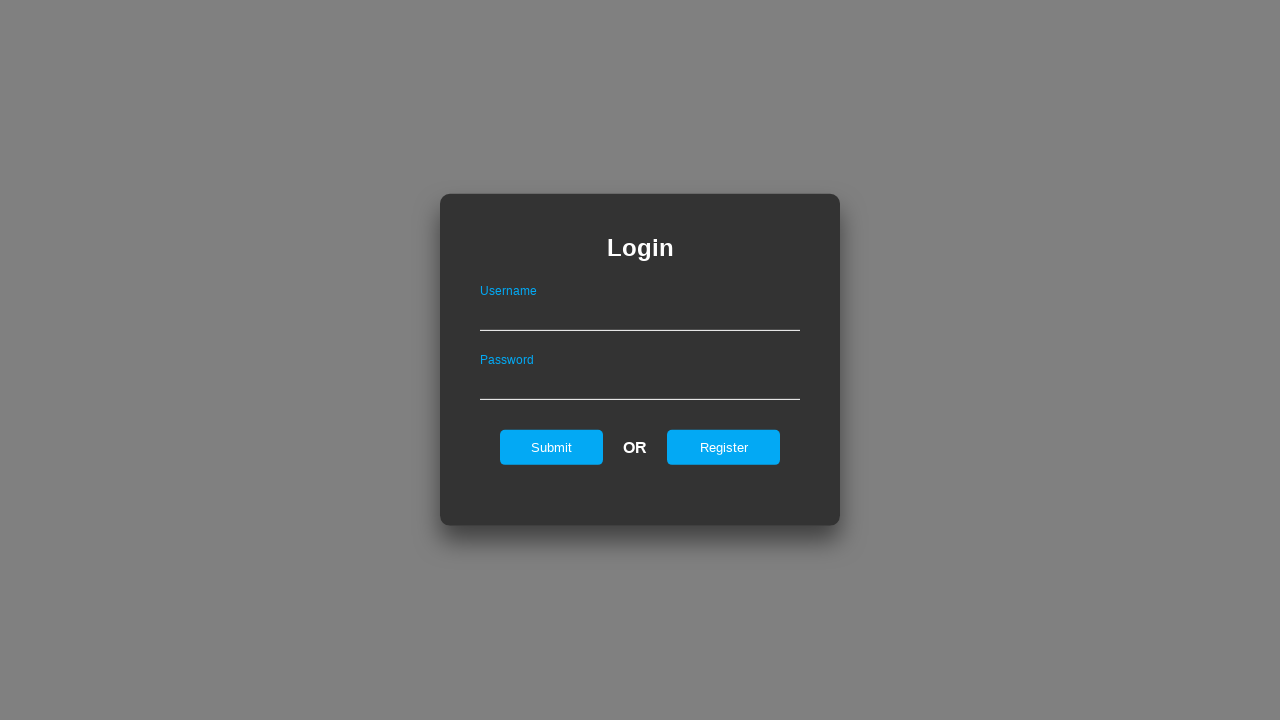

Clicked on register tab at (724, 447) on #registerOnLogin
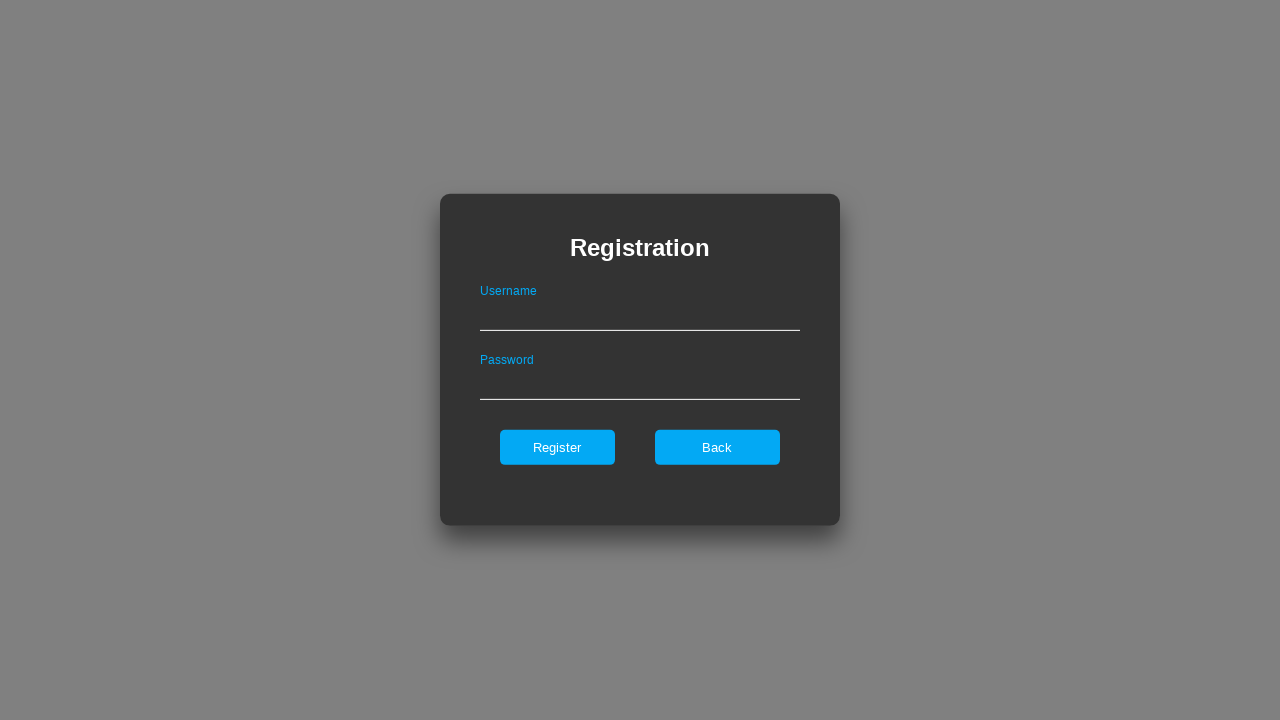

Filled password field with 'Password123!' while leaving username empty on #passwordOnRegister
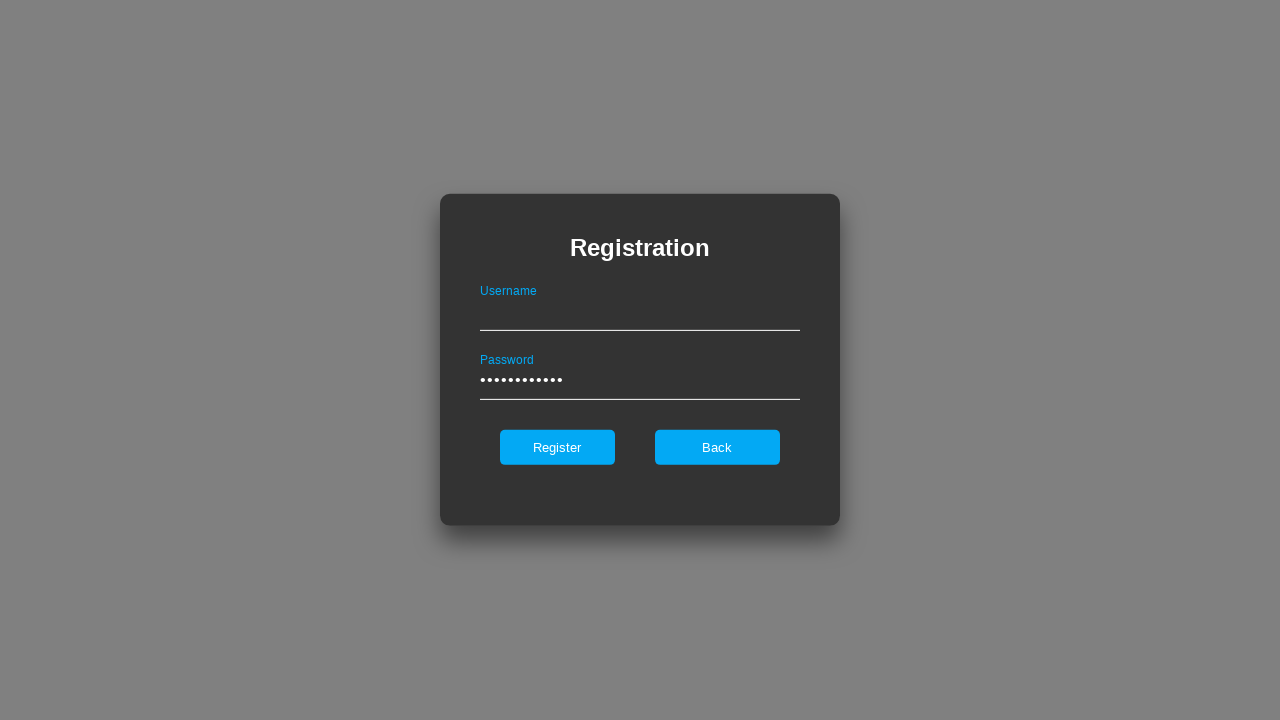

Clicked register button at (557, 447) on #register
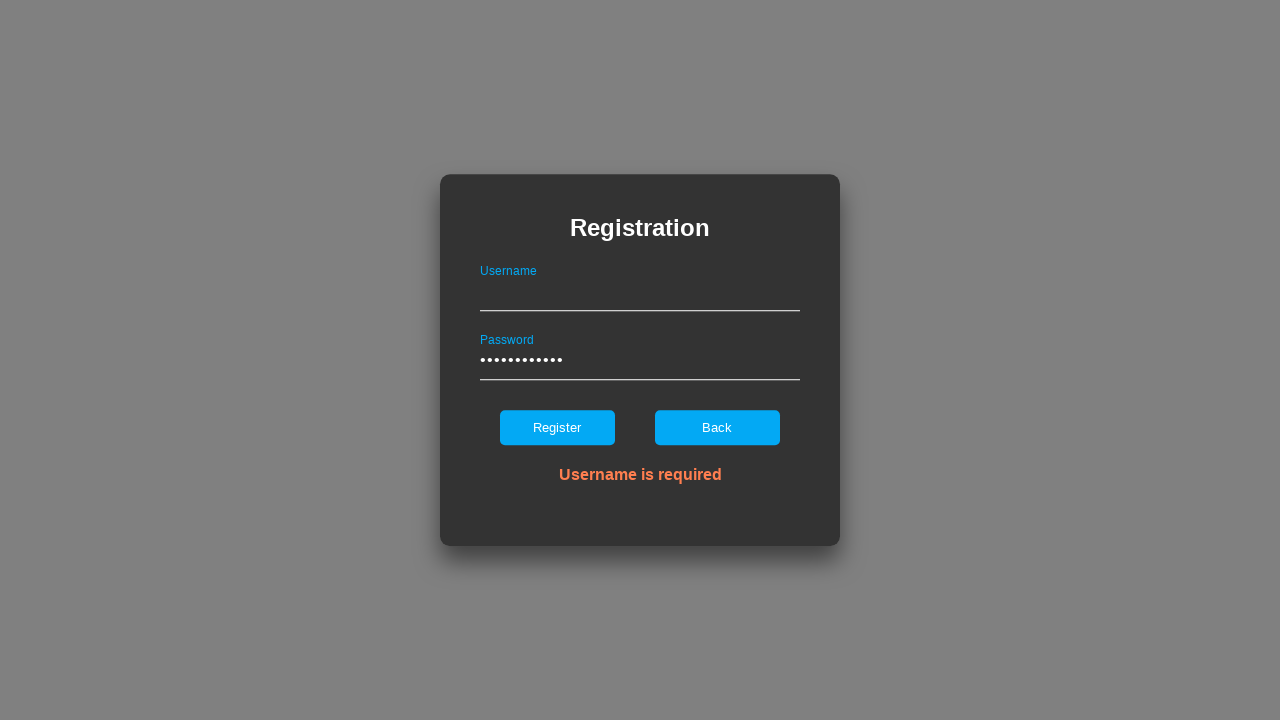

Error message for empty username appeared as expected
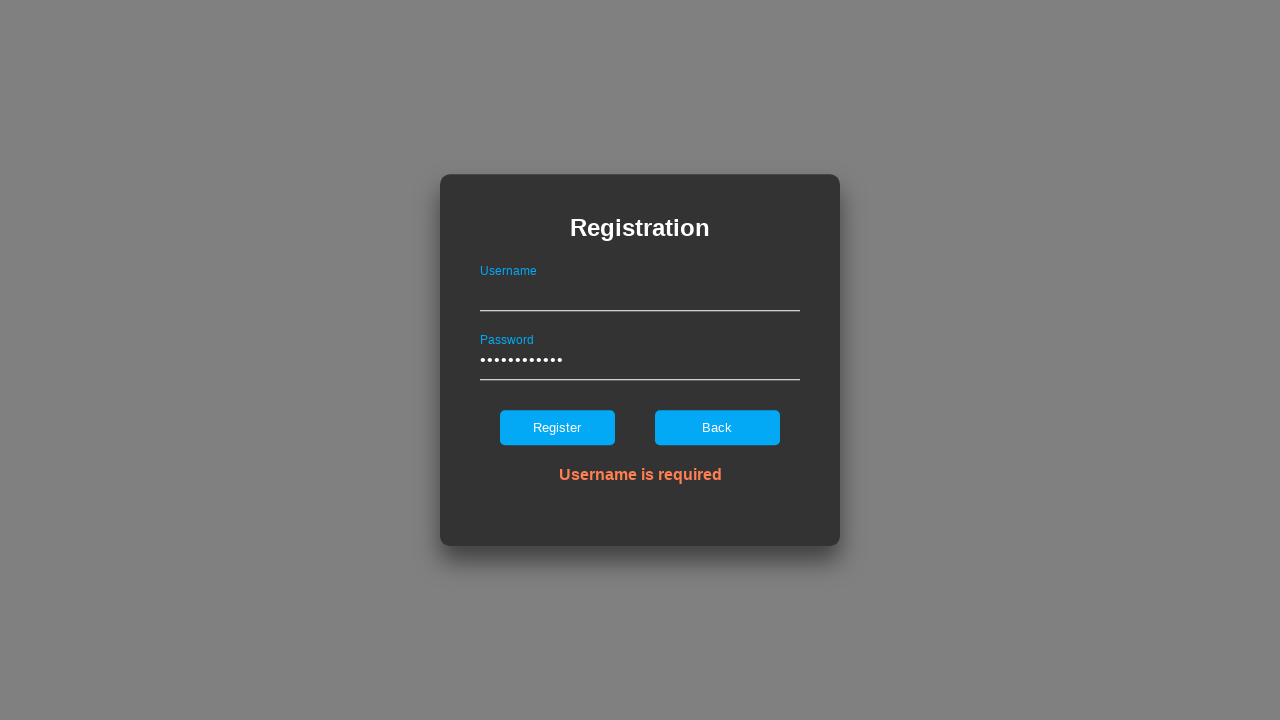

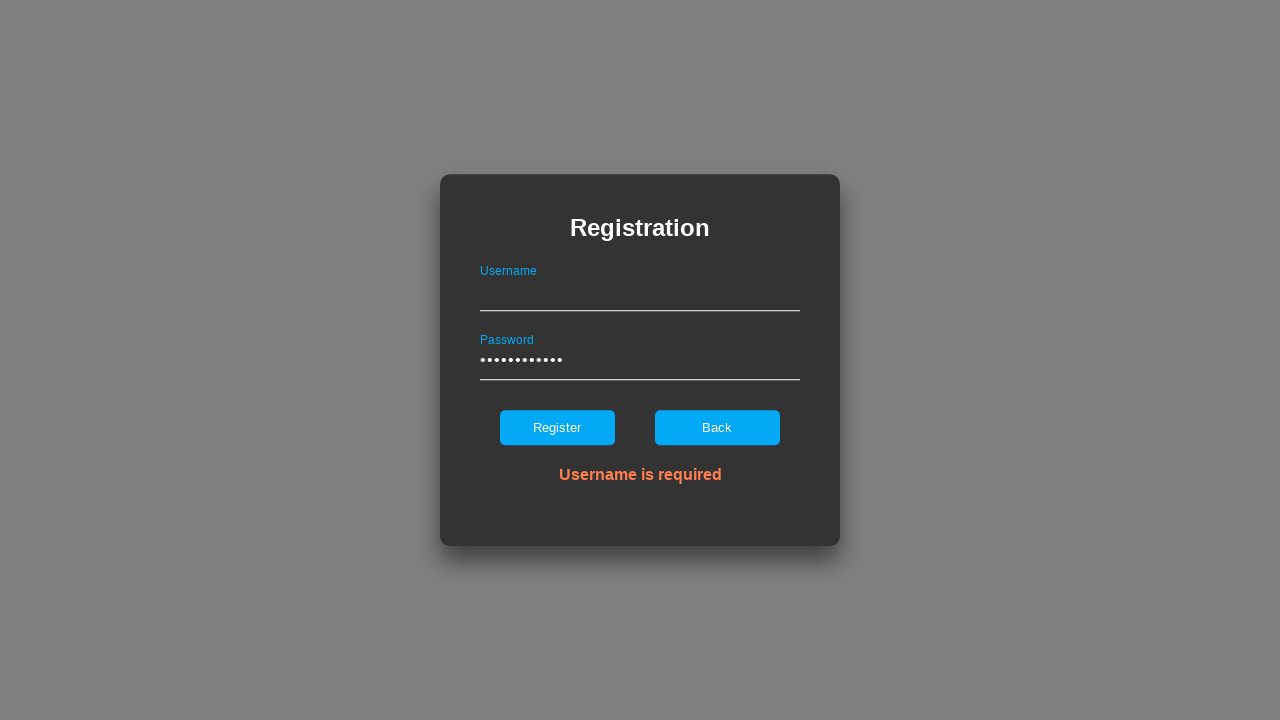